Tests various dropdown selection methods including single and multi-select dropdowns, demonstrating selection by visible text, index, and value, as well as deselection operations

Starting URL: https://www.softwaretestingmaterial.com/sample-webpage-to-automate/

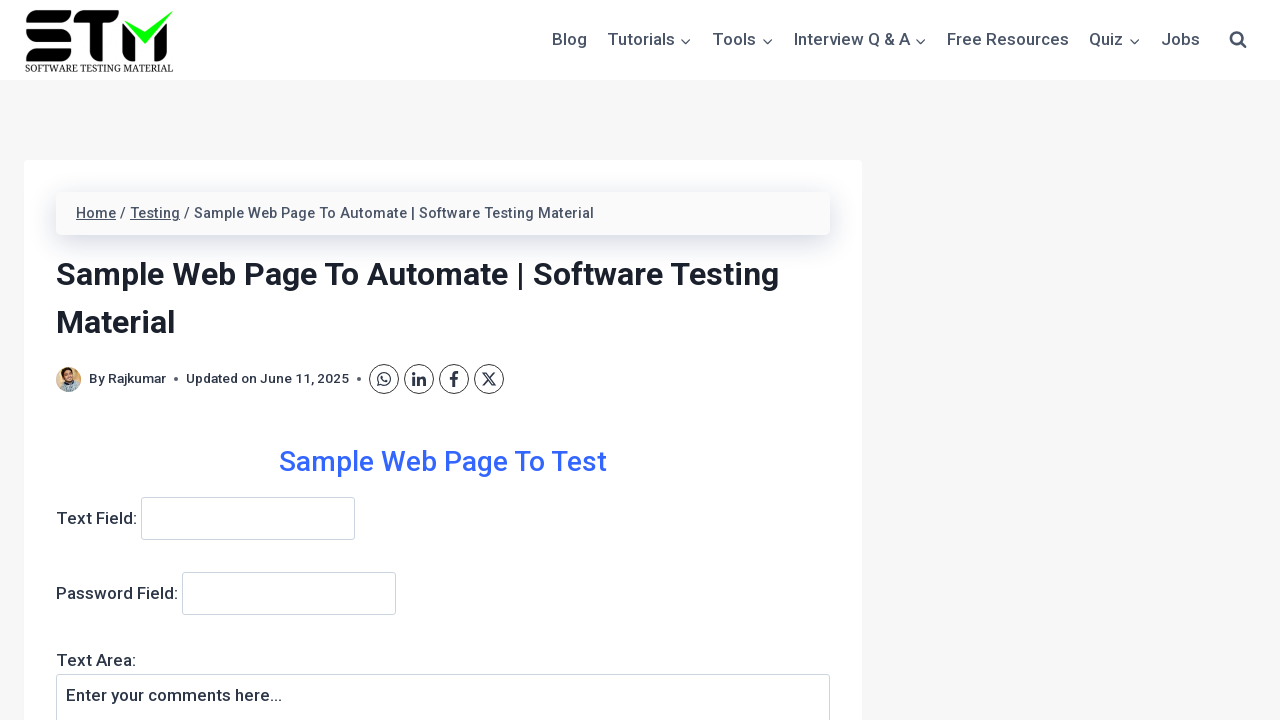

Reloaded the page to ensure fresh state
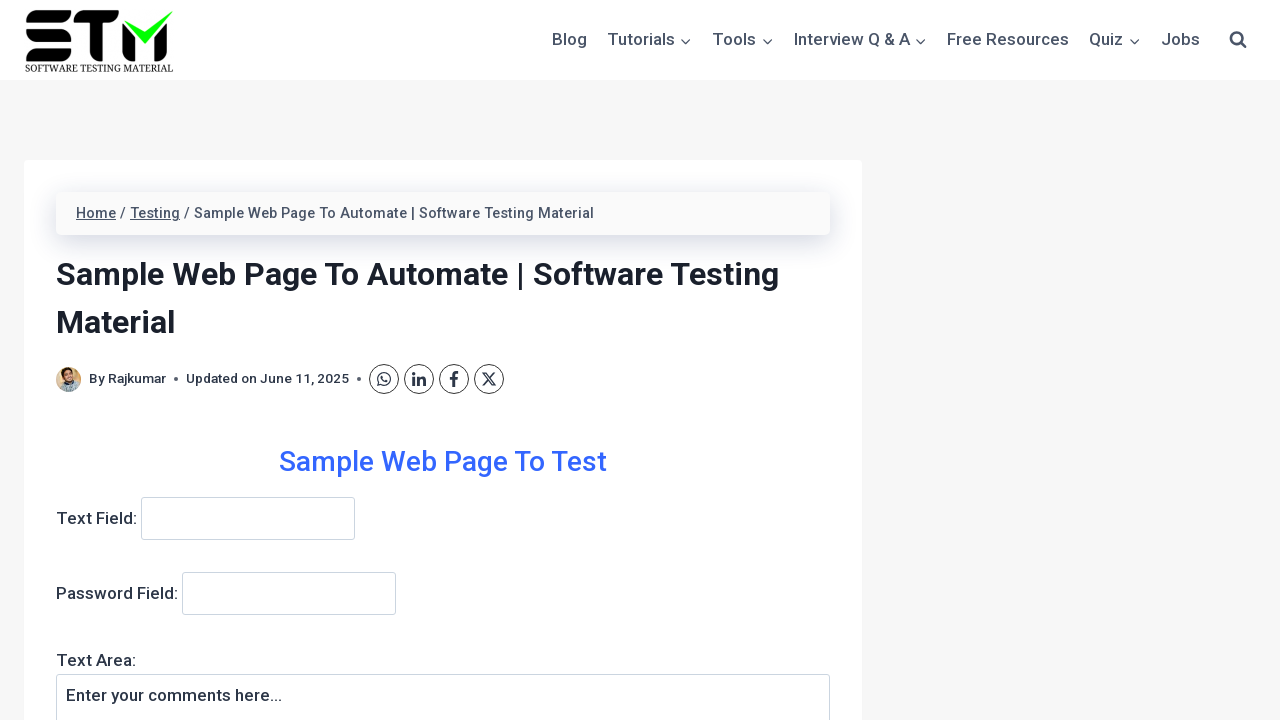

Waited 10 seconds for page to fully load
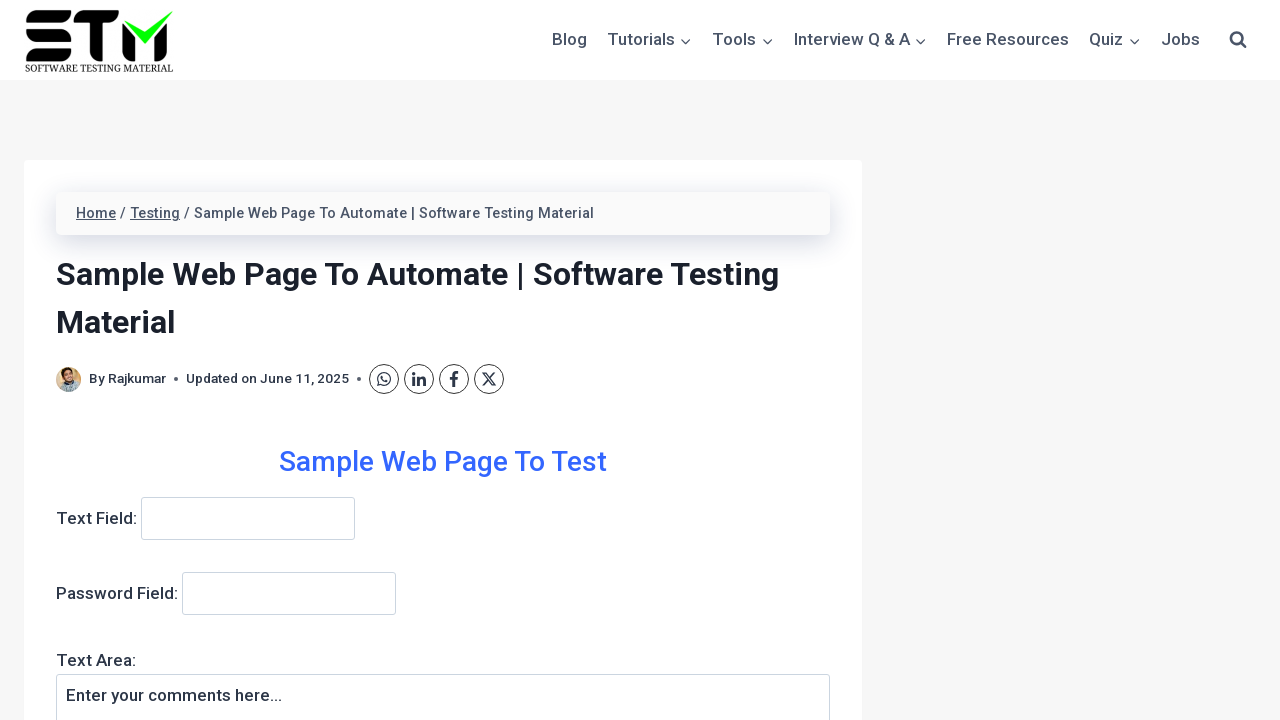

Located single-select dropdown element
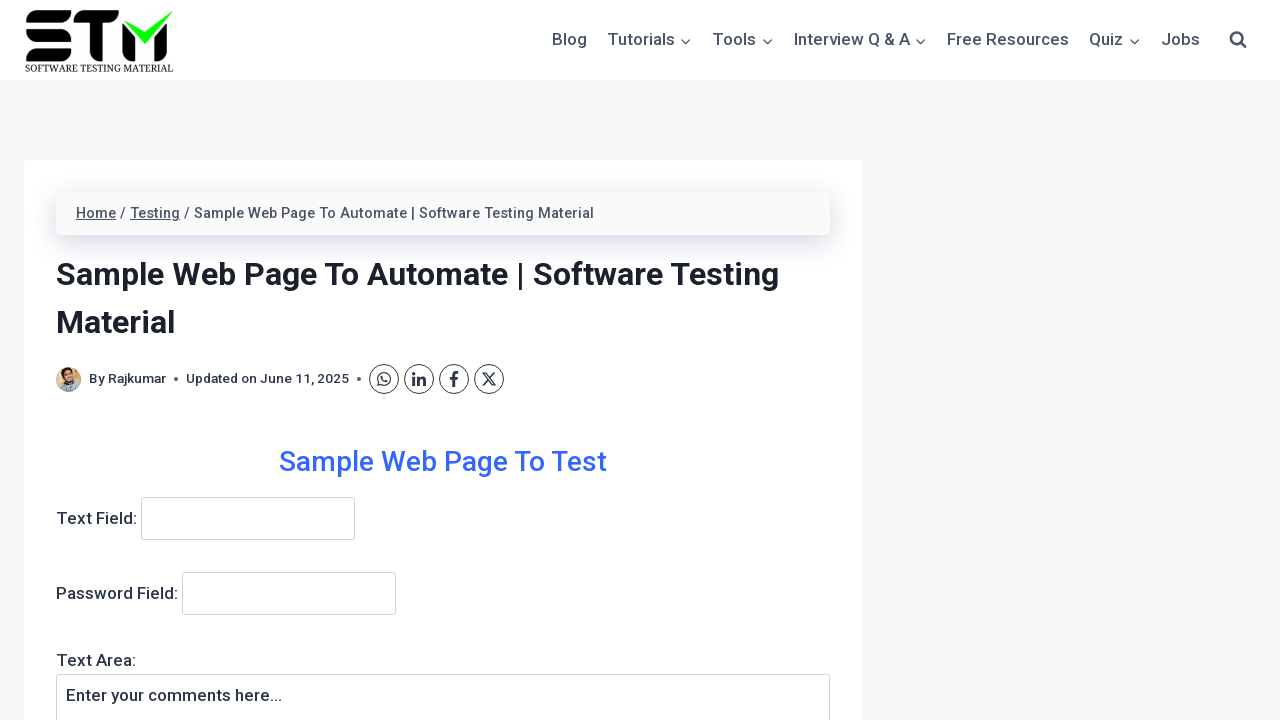

Selected 'Automation Testing' by visible text in single-select dropdown on select[name='dropdown']
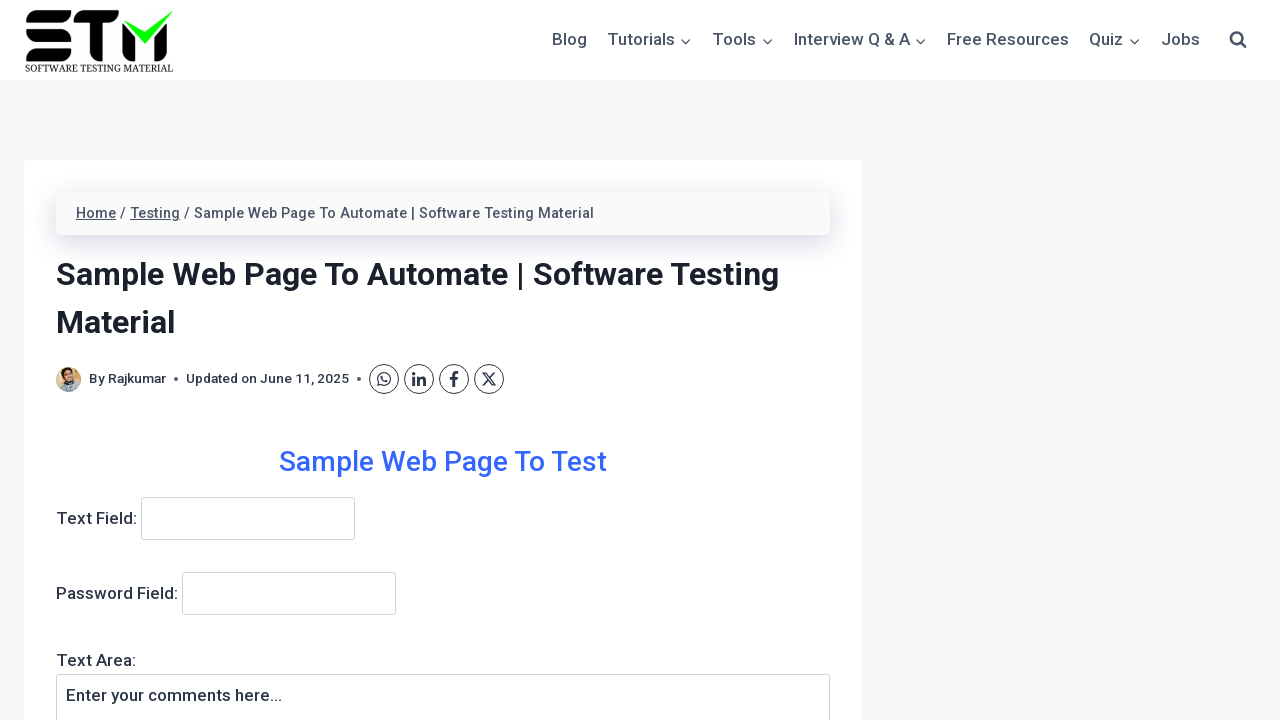

Selected option at index 2 (QTP) in single-select dropdown on select[name='dropdown']
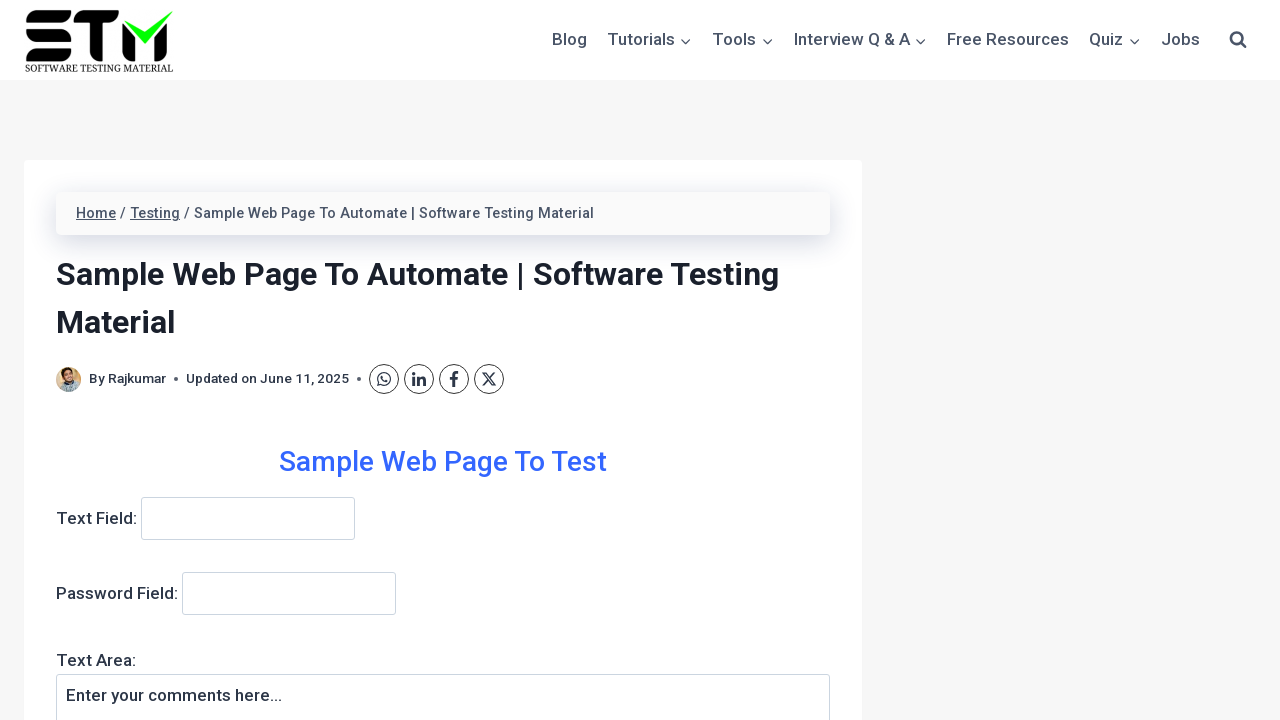

Selected option with value 'ddmanual' in single-select dropdown on select[name='dropdown']
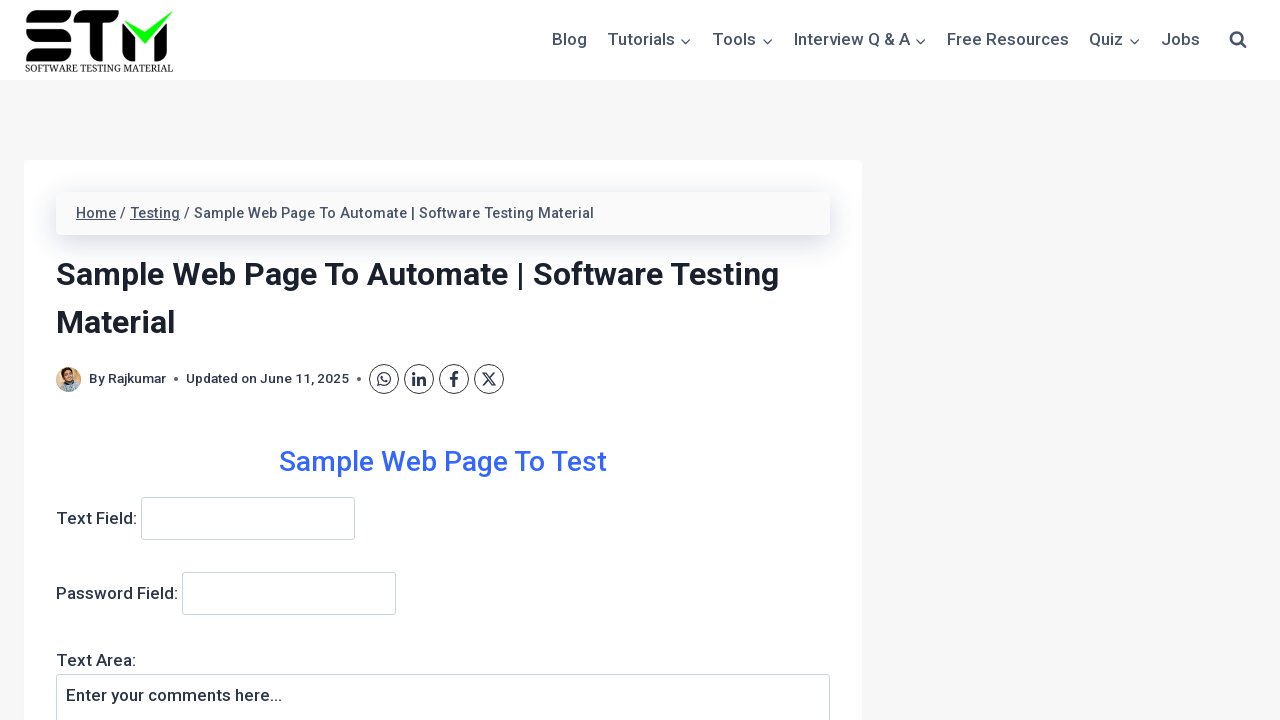

Waited 10 seconds before testing multi-select dropdown
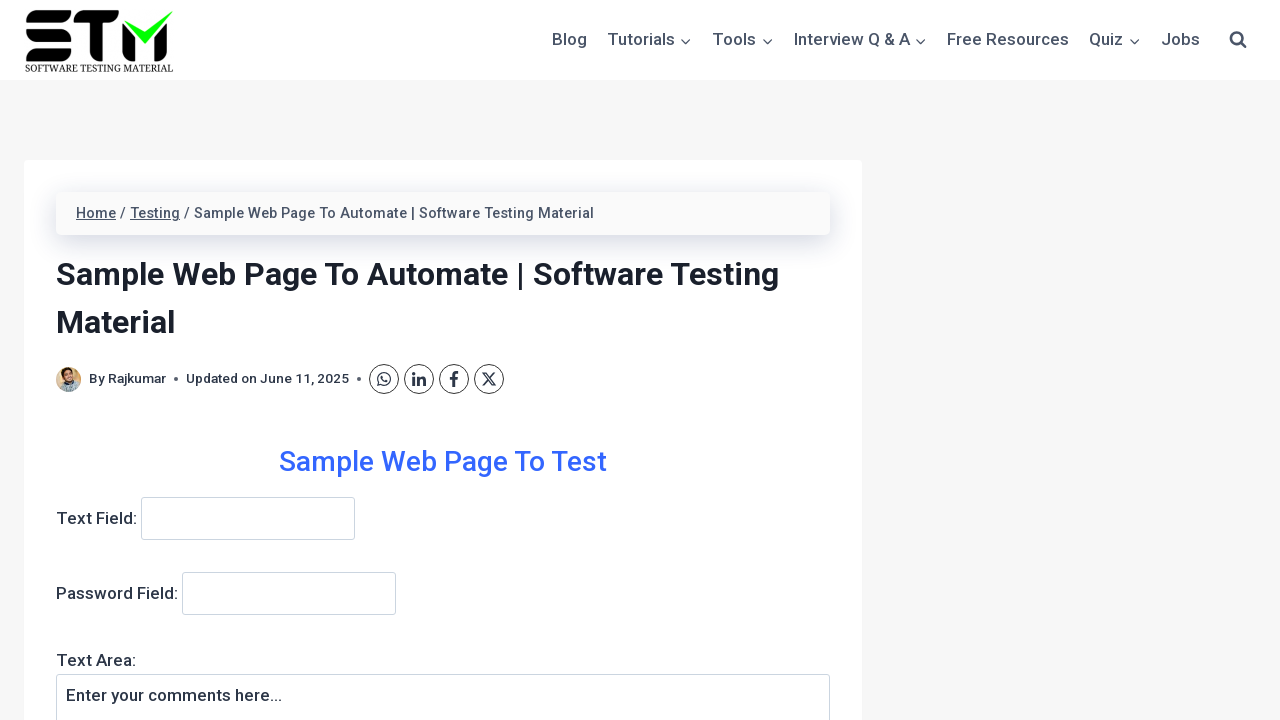

Located multi-select dropdown element
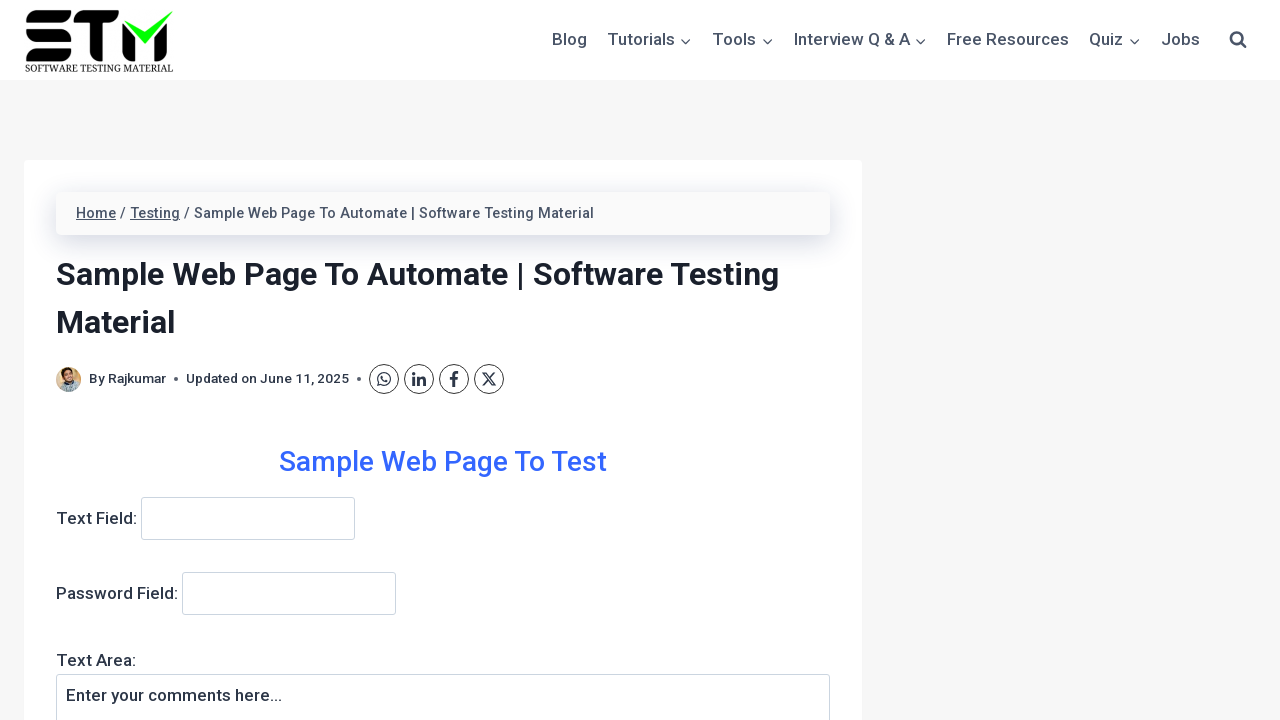

Selected 'Performance Testing' by visible text in multi-select dropdown on select[name='multipleselect[]']
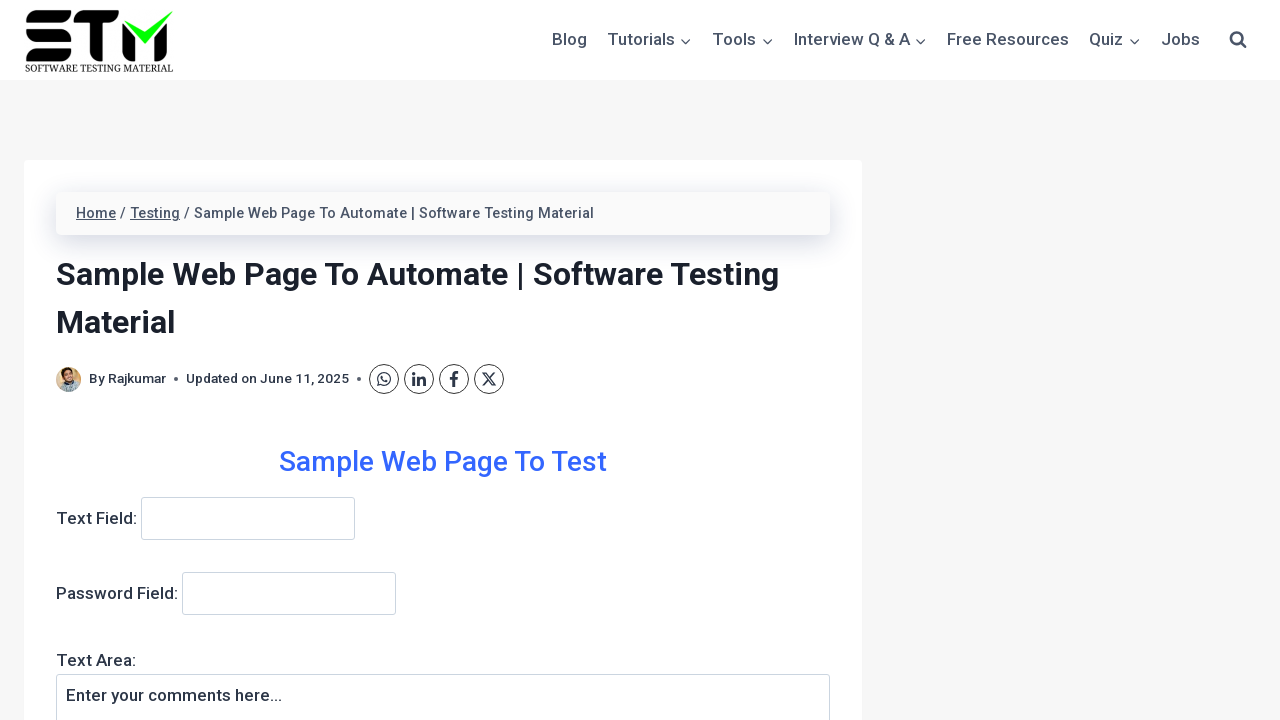

Waited 2 seconds before deselecting
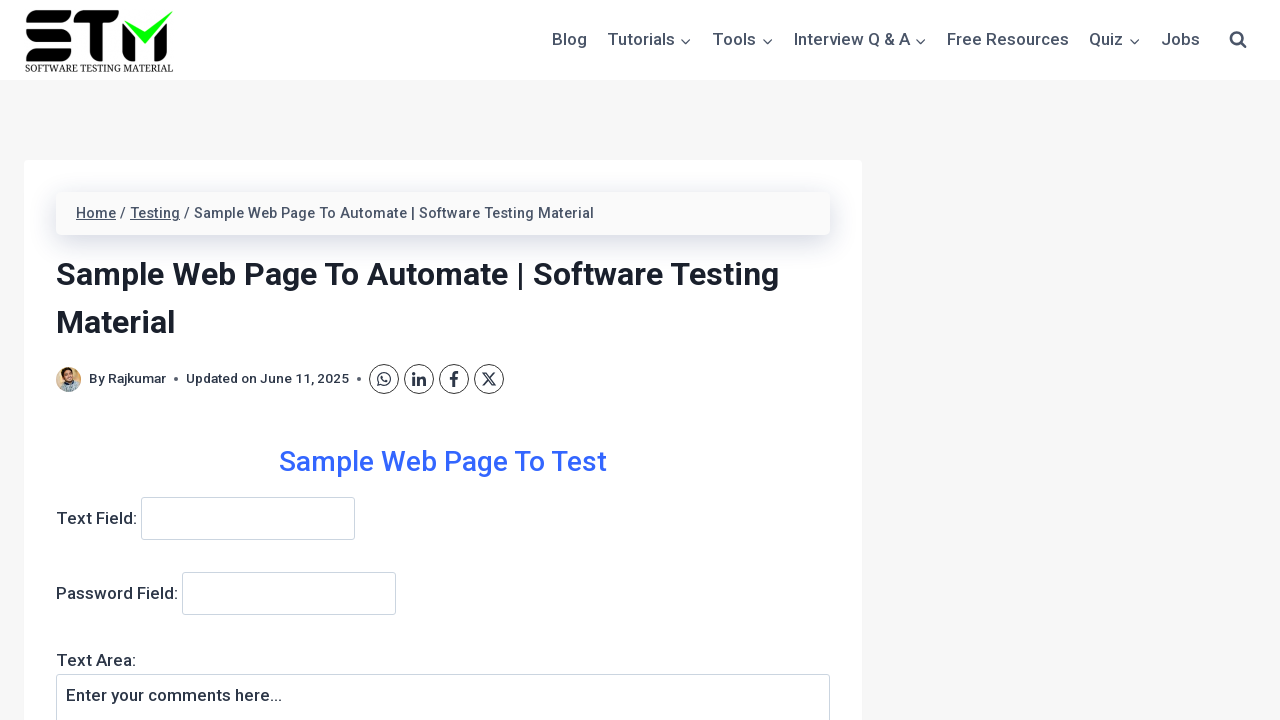

Deselected all options by label in multi-select dropdown on select[name='multipleselect[]']
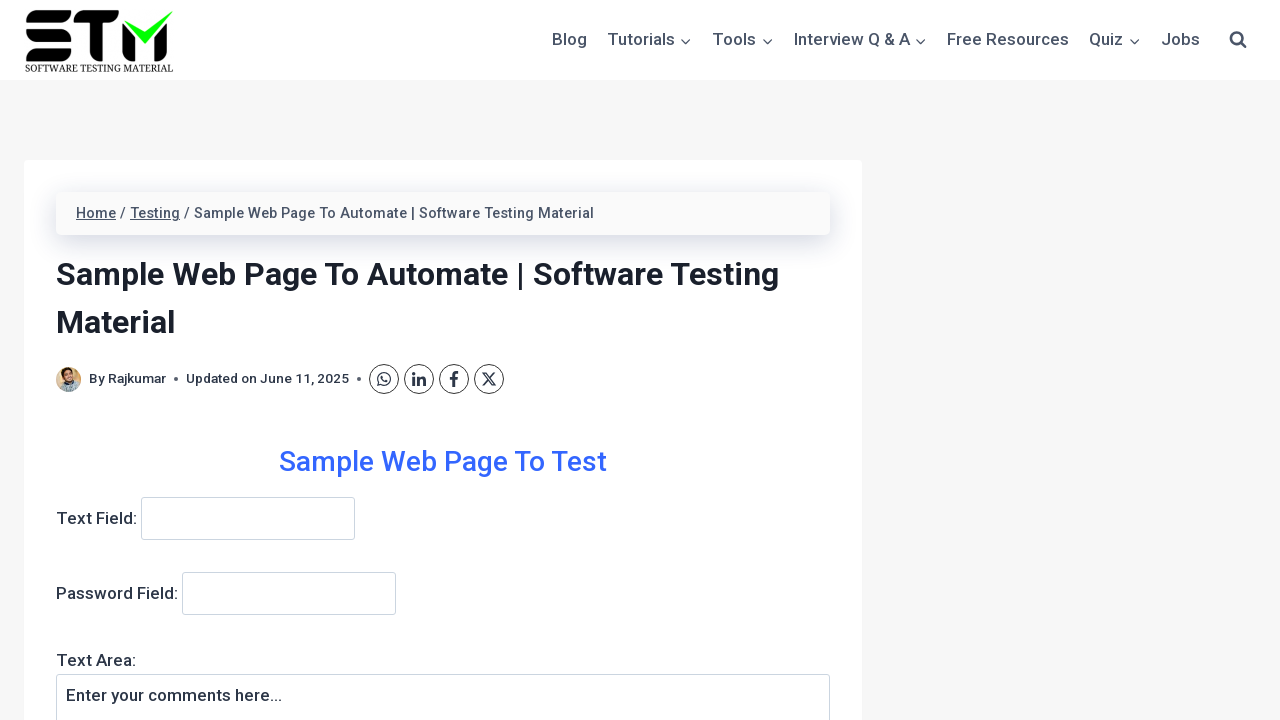

Selected option at index 2 in multi-select dropdown on select[name='multipleselect[]']
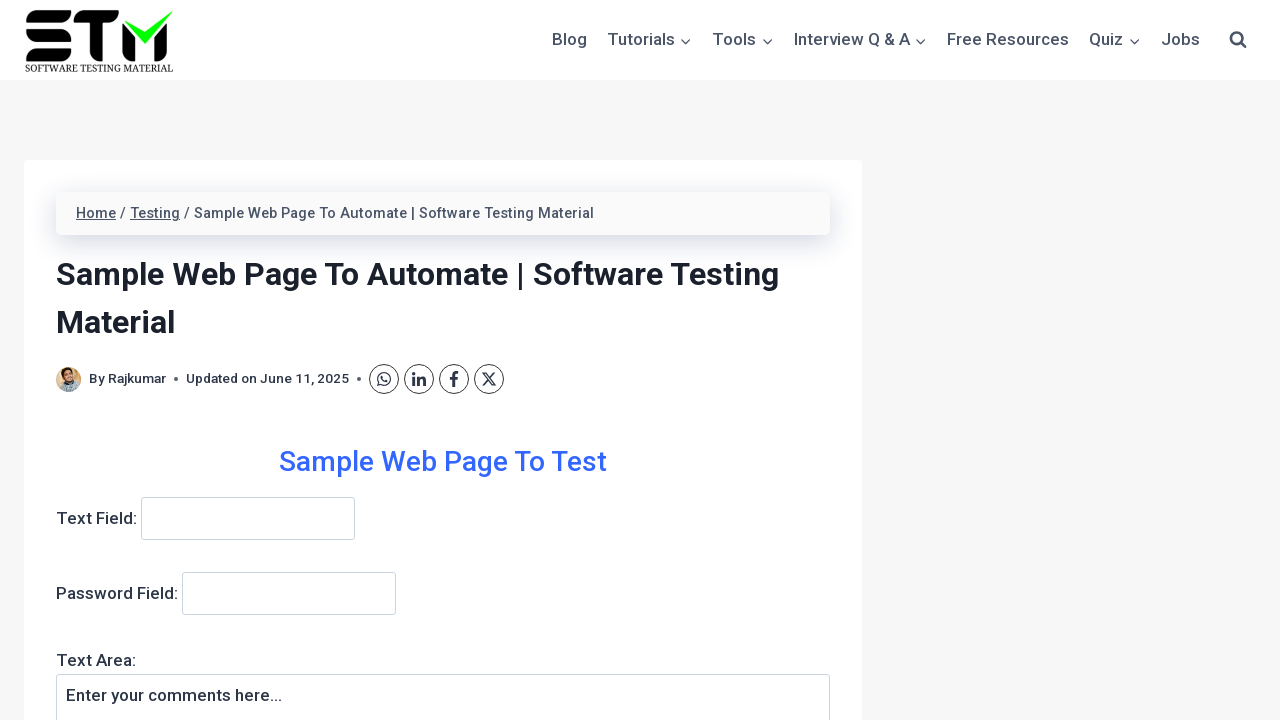

Waited 2 seconds before deselecting
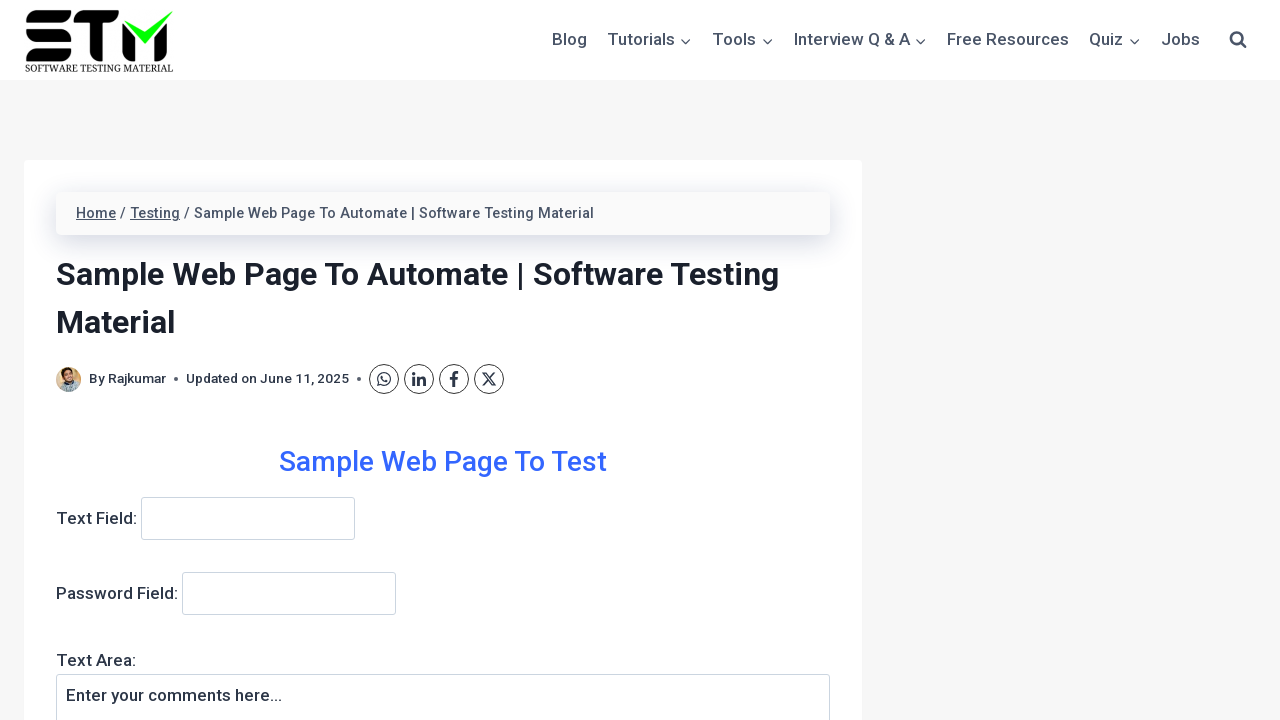

Deselected all options by index in multi-select dropdown on select[name='multipleselect[]']
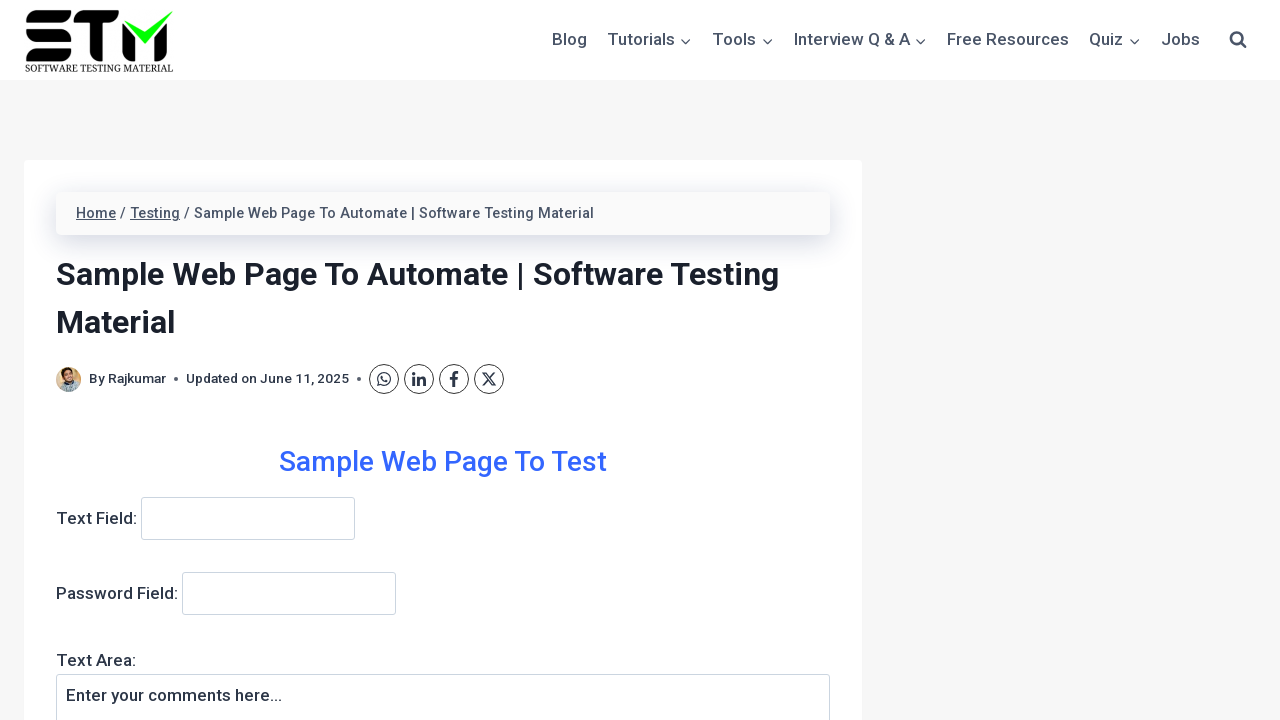

Selected option with value 'msagile' in multi-select dropdown on select[name='multipleselect[]']
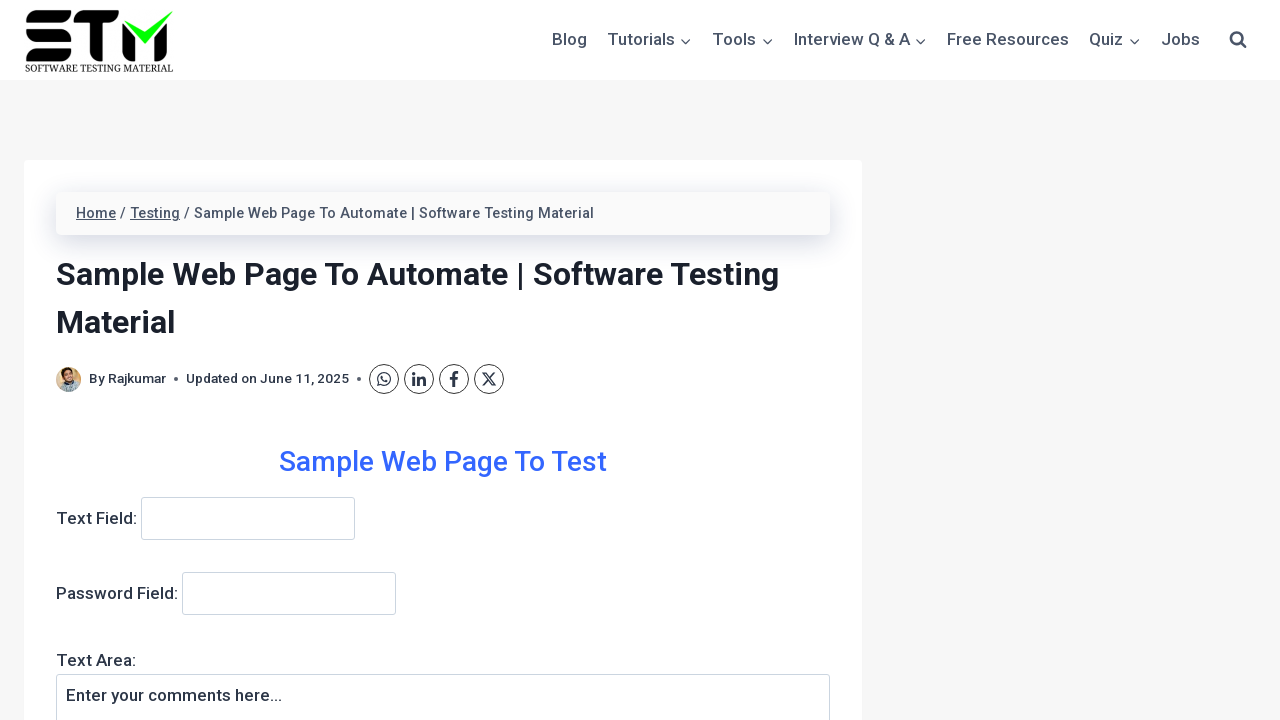

Waited 2 seconds before deselecting
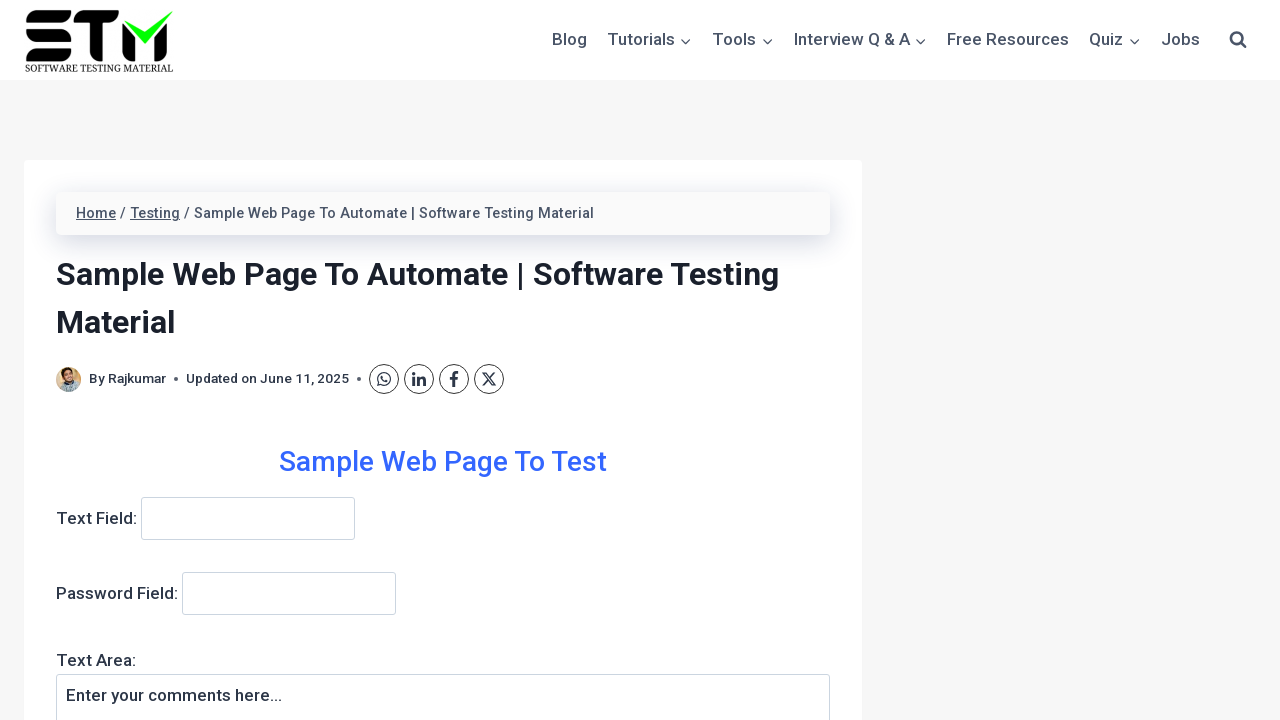

Deselected all options by value in multi-select dropdown on select[name='multipleselect[]']
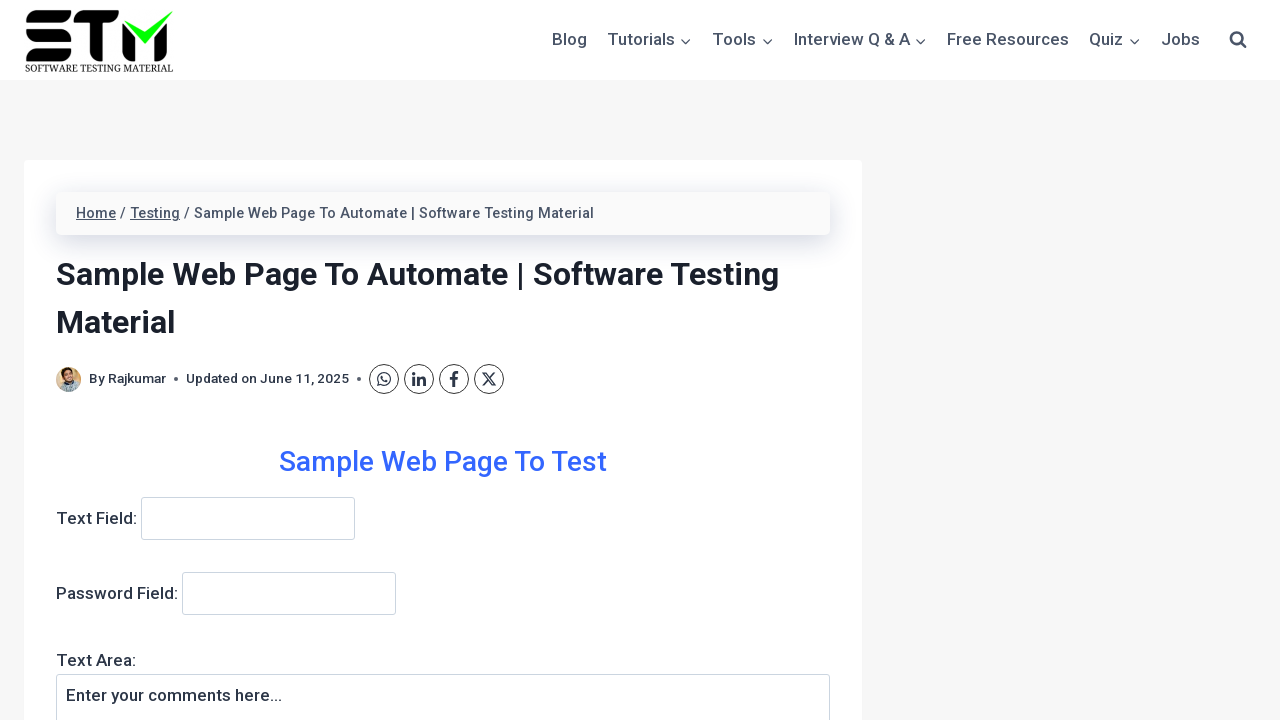

Selected option with value 'msagile' again in multi-select dropdown on select[name='multipleselect[]']
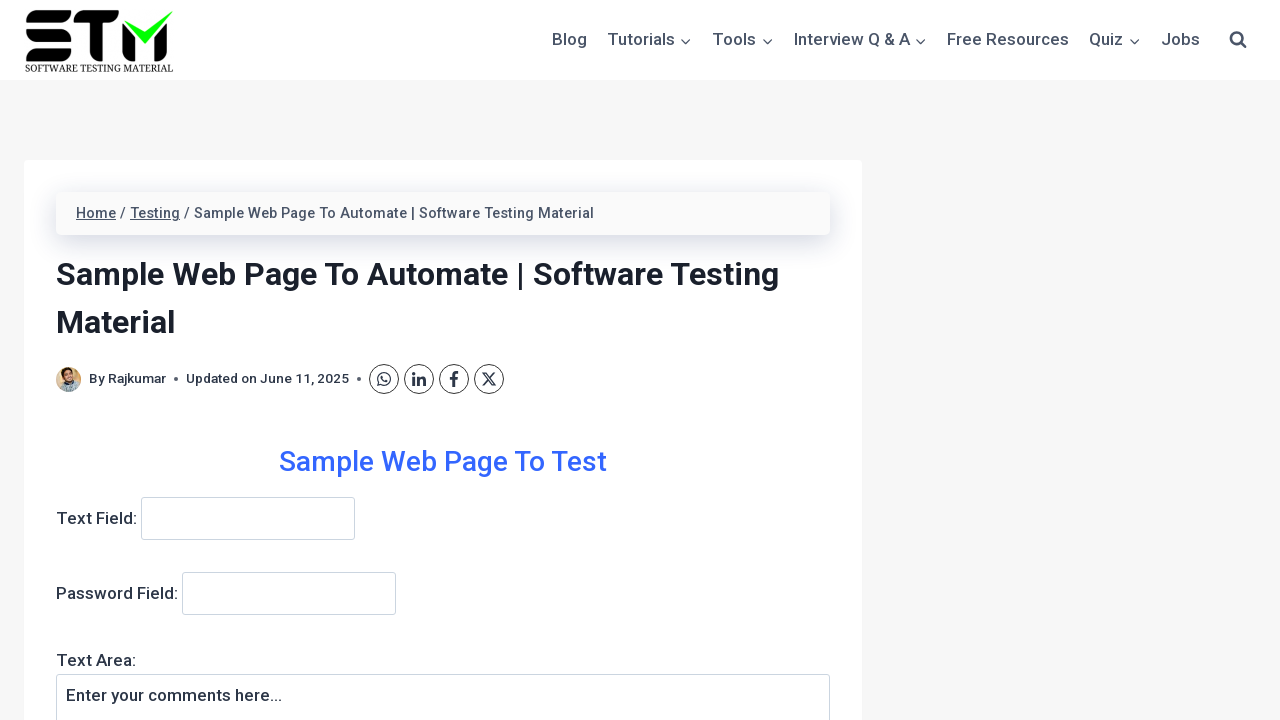

Waited 2 seconds before final deselection
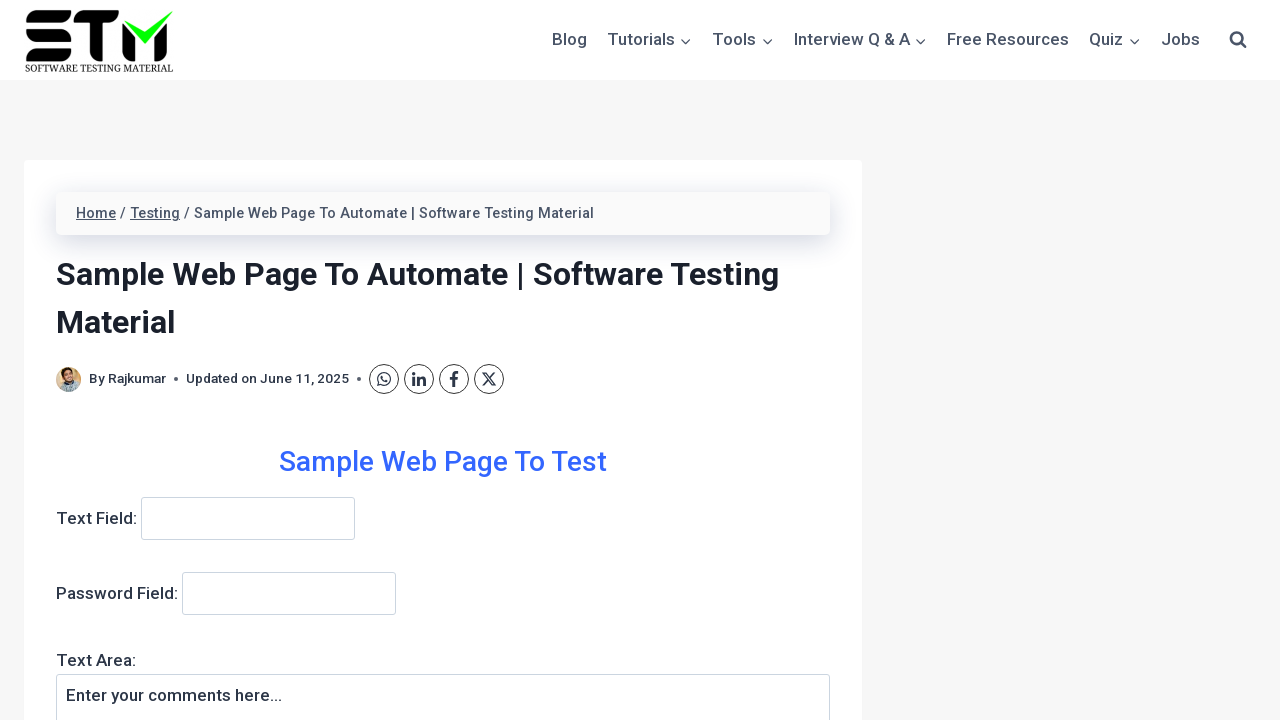

Deselected all options in multi-select dropdown on select[name='multipleselect[]']
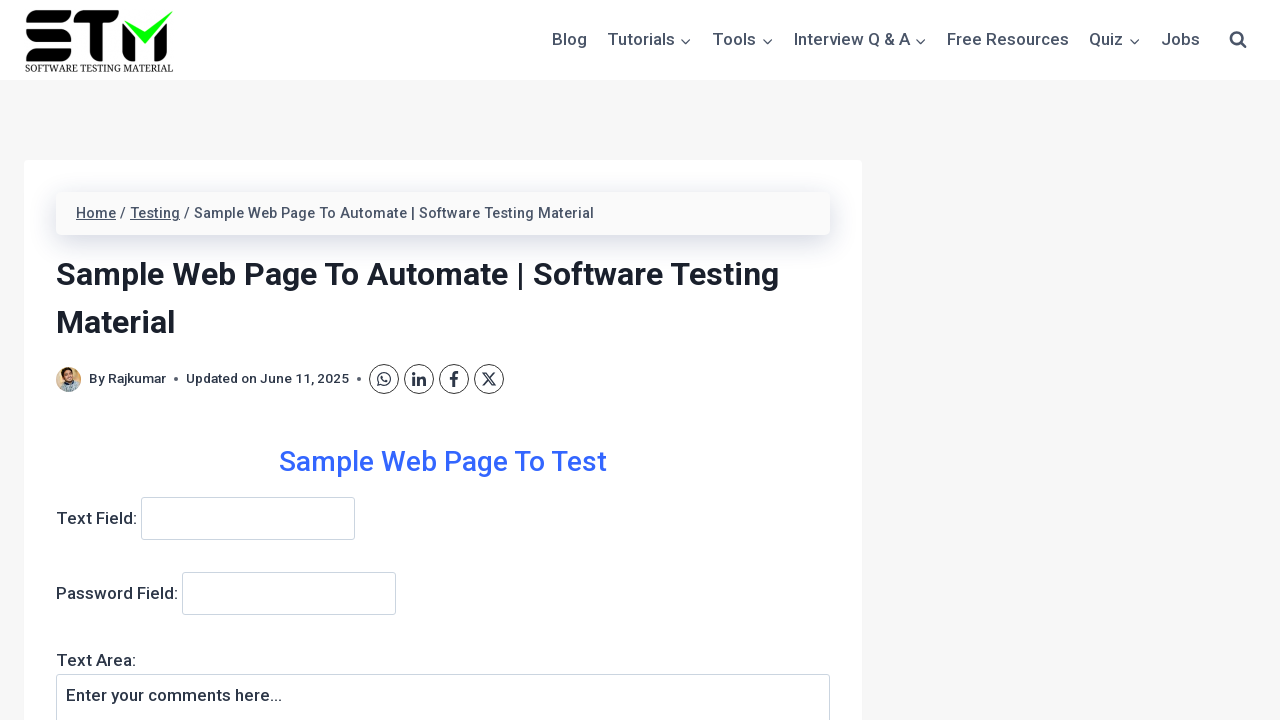

Retrieved selected option value from single-select dropdown: 'ddmanual'
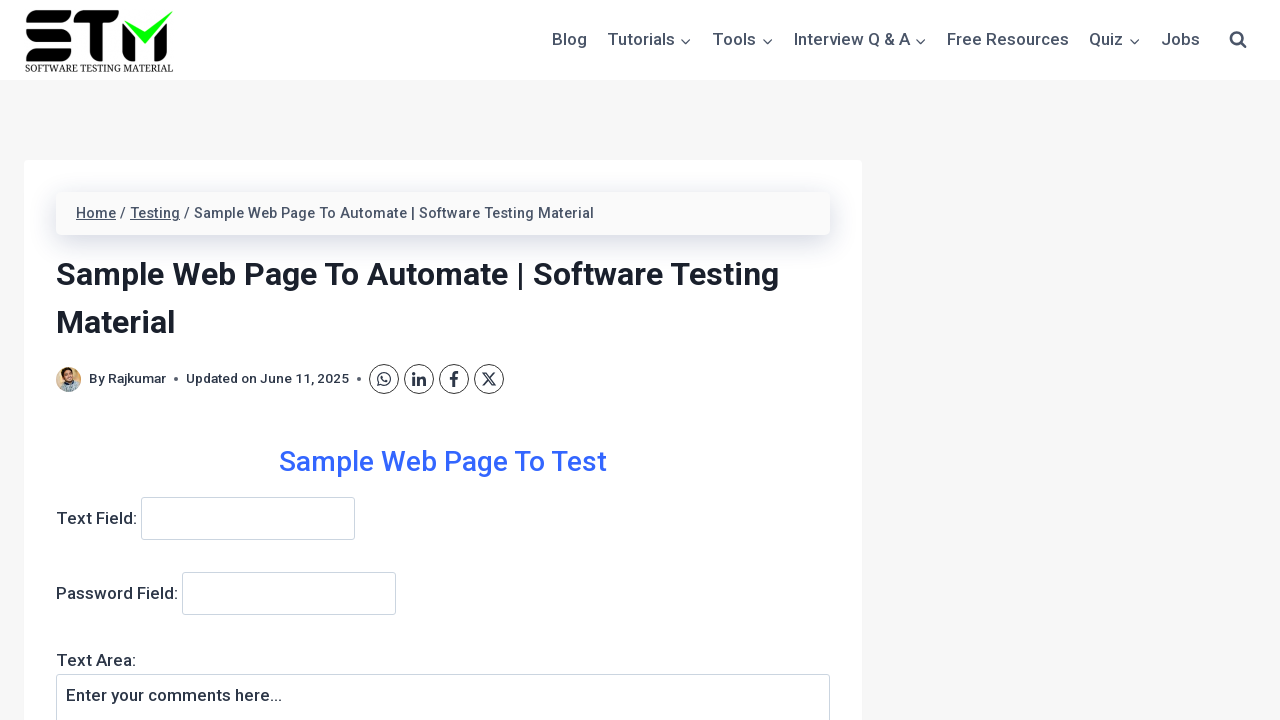

Retrieved all option text contents from multi-select dropdown
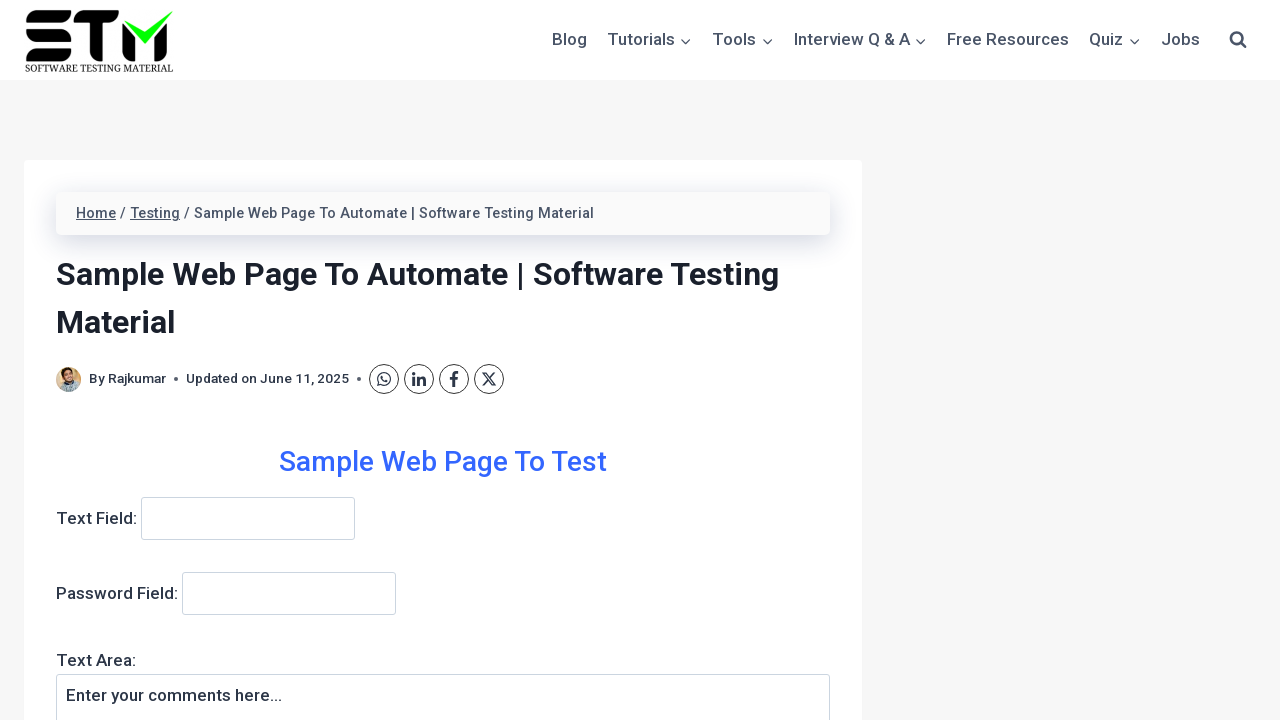

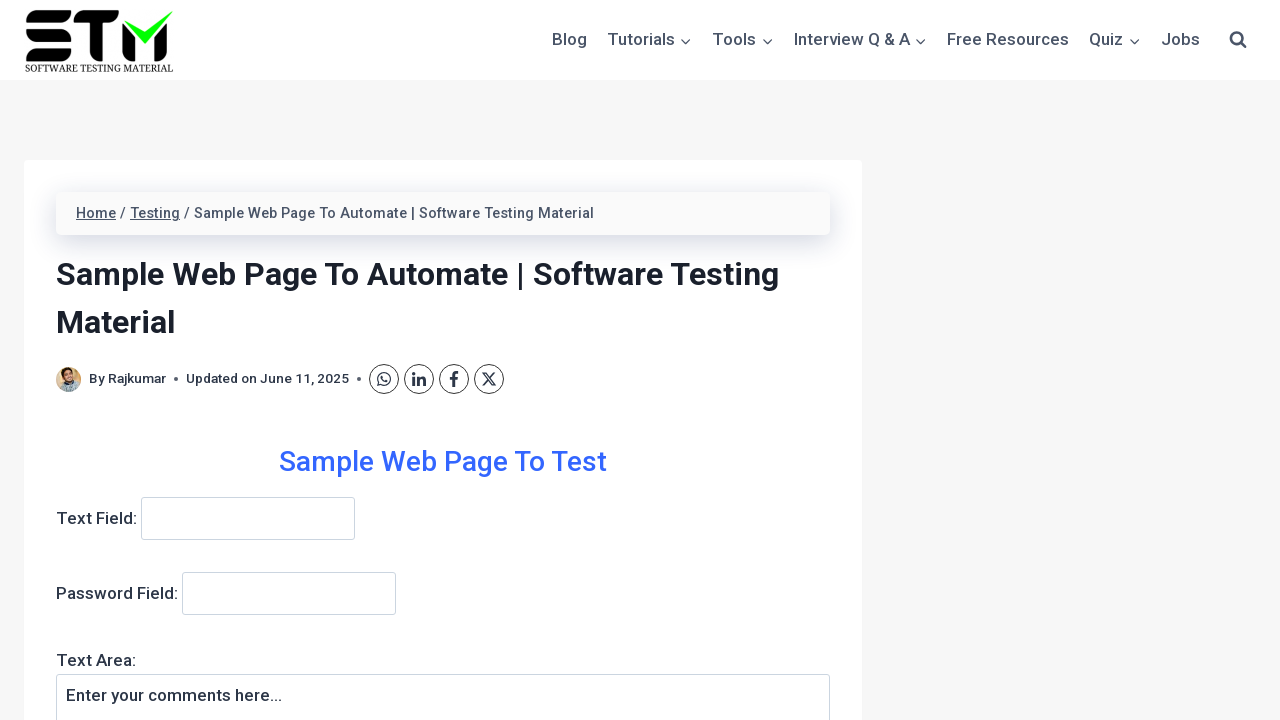